Tests double-click functionality on W3Schools tryit editor by switching to iframe and double-clicking a button

Starting URL: https://www.w3schools.com/tags/tryit.asp?filename=tryhtml5_ev_ondblclick

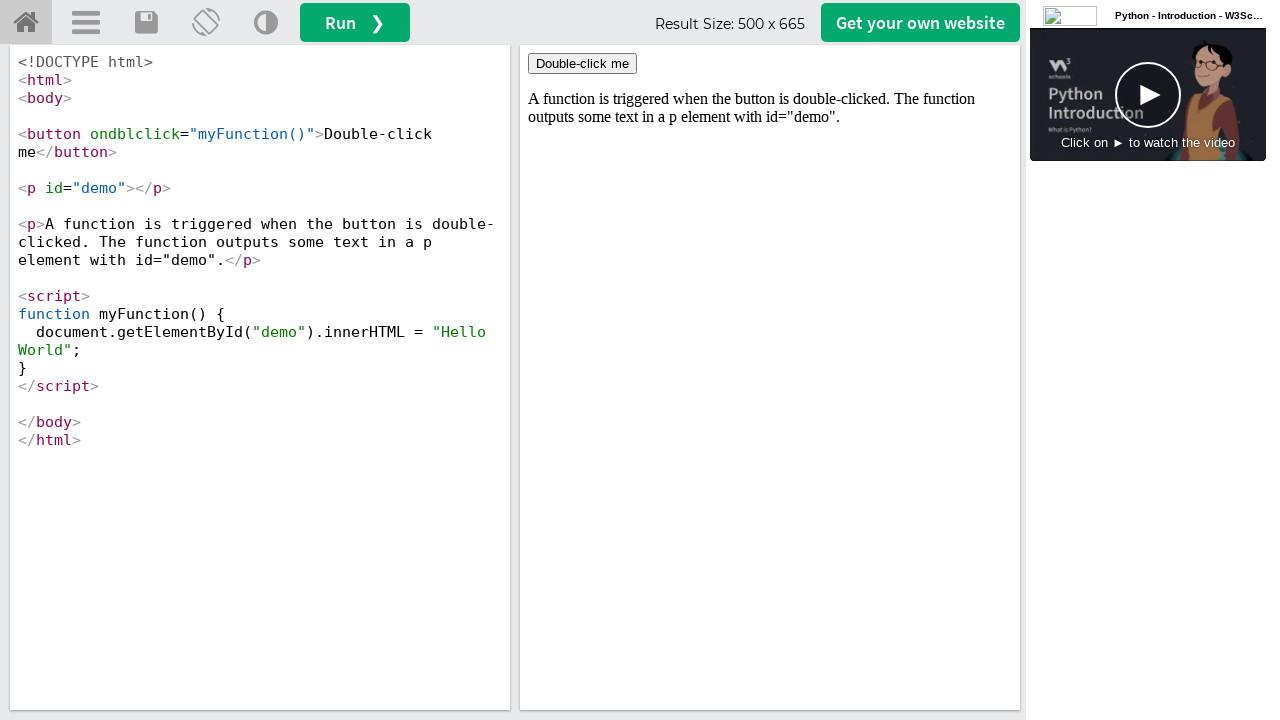

Waited for iframe#iframeResult to load
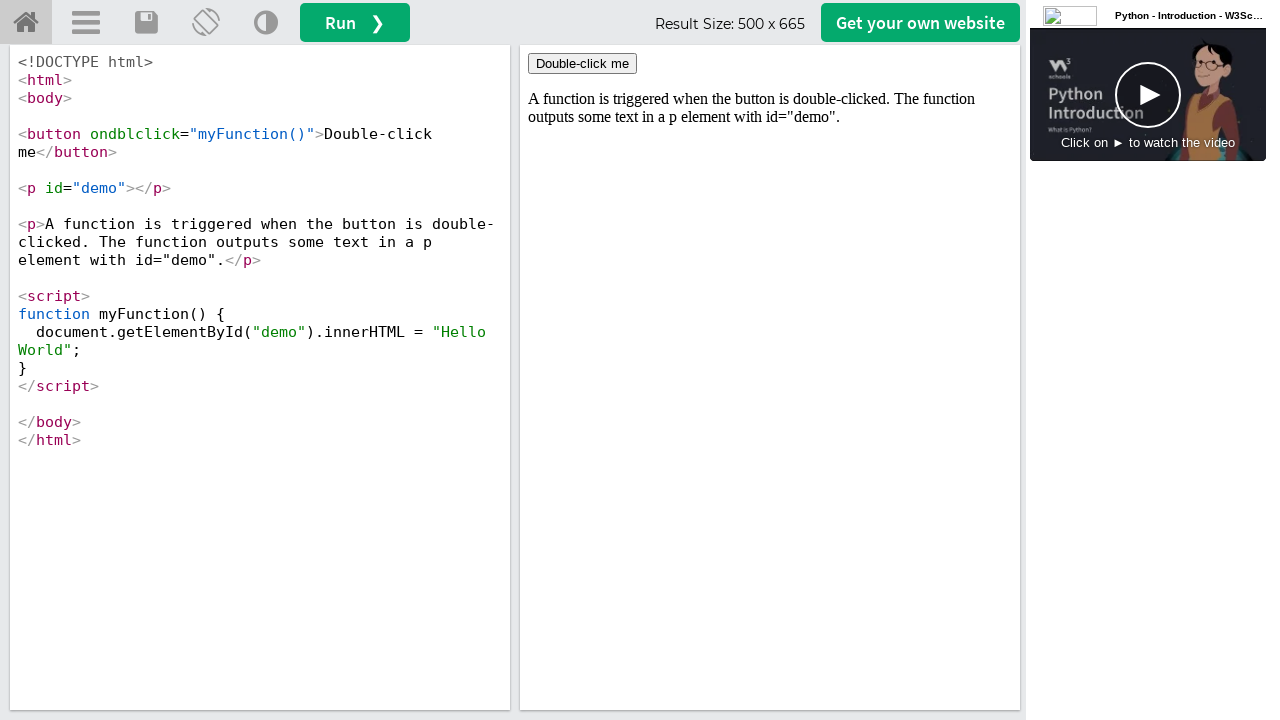

Located iframe#iframeResult for context switching
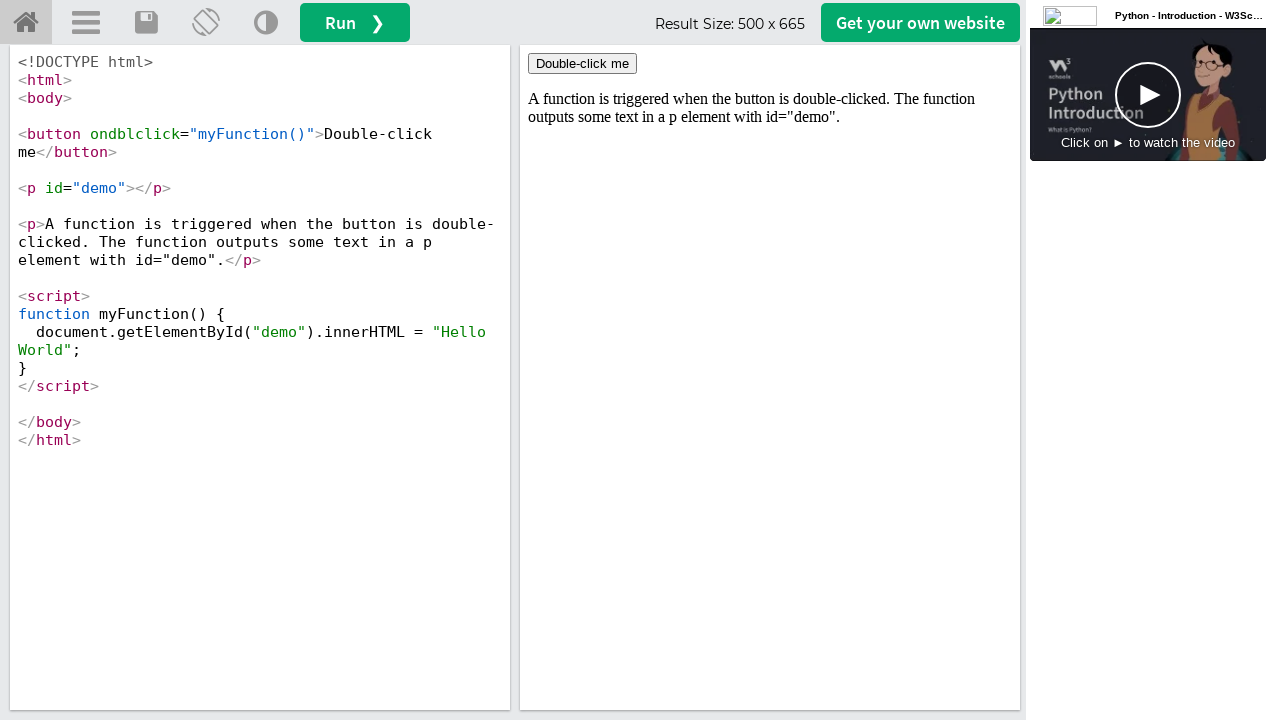

Double-clicked button within iframe at (582, 64) on iframe#iframeResult >> internal:control=enter-frame >> button
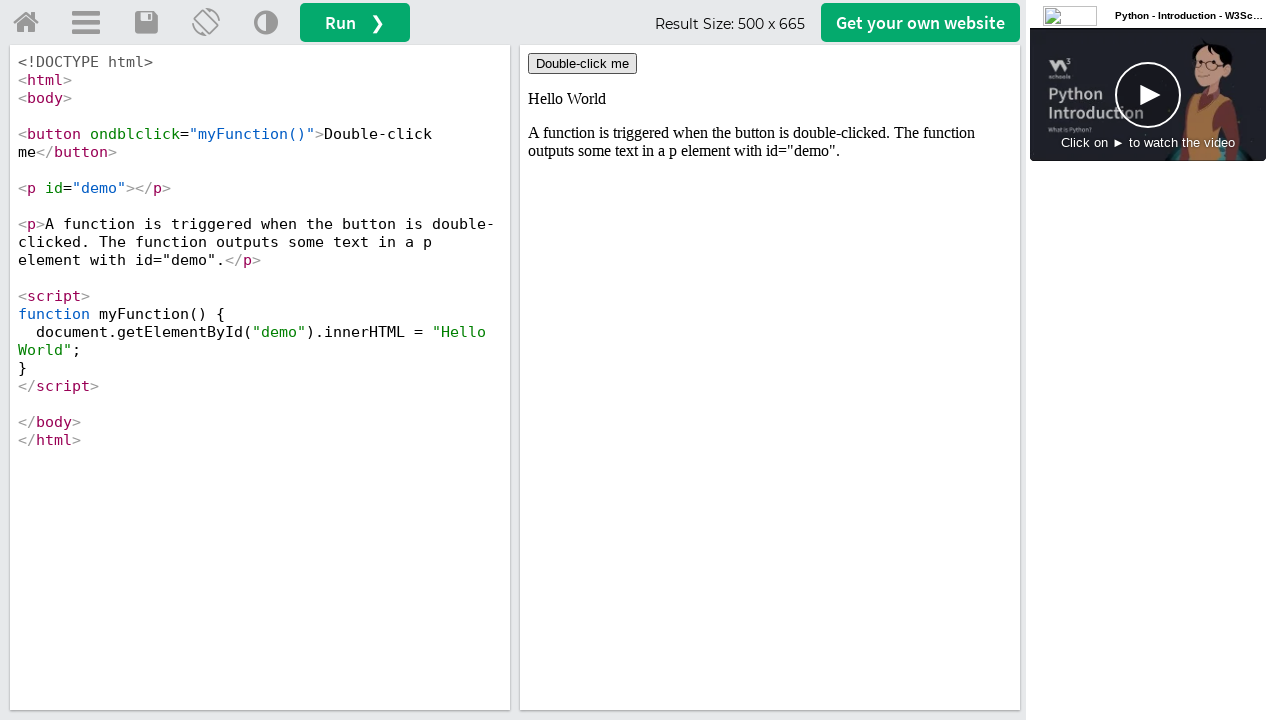

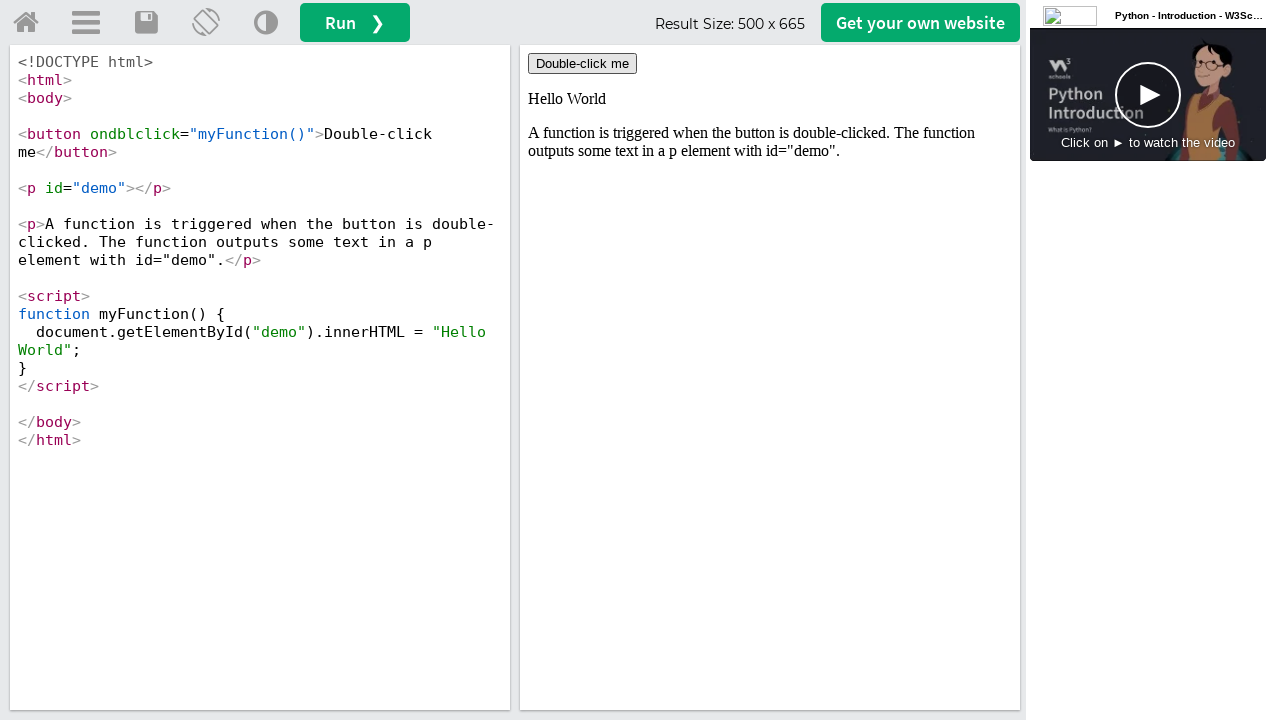